Tests a tree select component by expanding tree nodes and selecting a nested value (Heavy > Walnut), then verifying the selection is displayed correctly.

Starting URL: https://test-with-me-app.vercel.app/learning/web-elements/components/tree-select

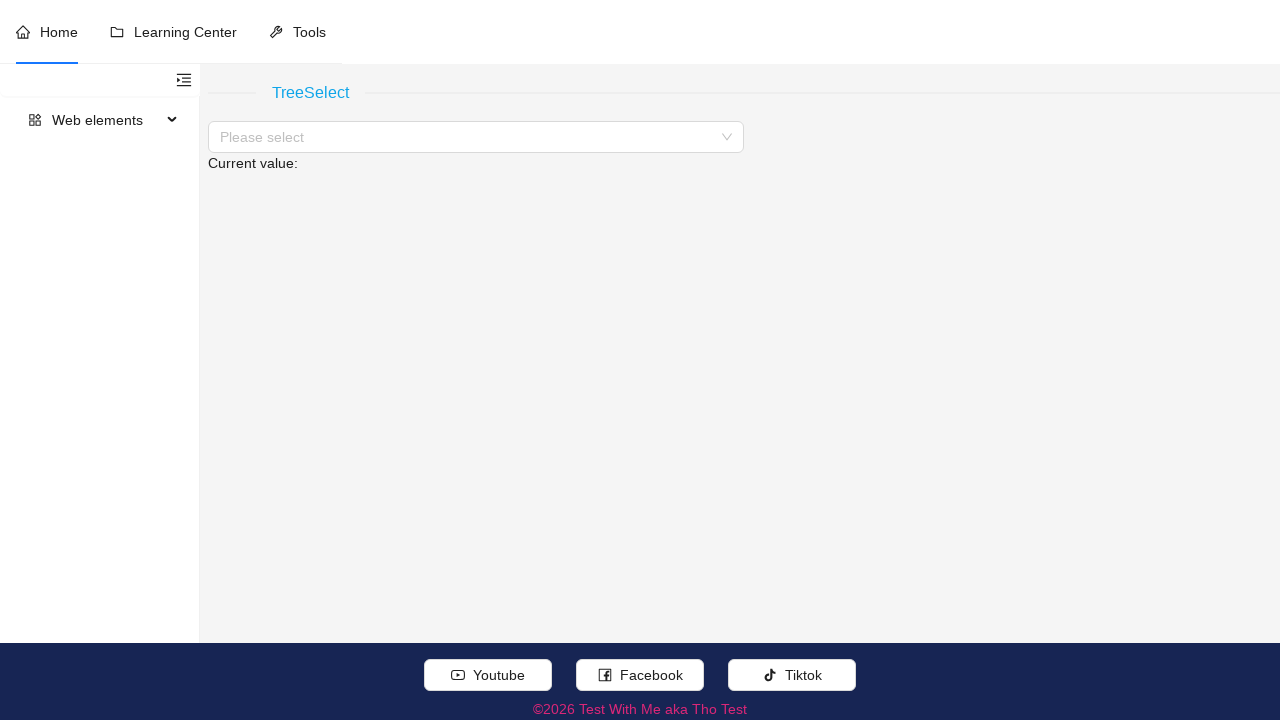

Defined tree selection path: Heavy > Walnut
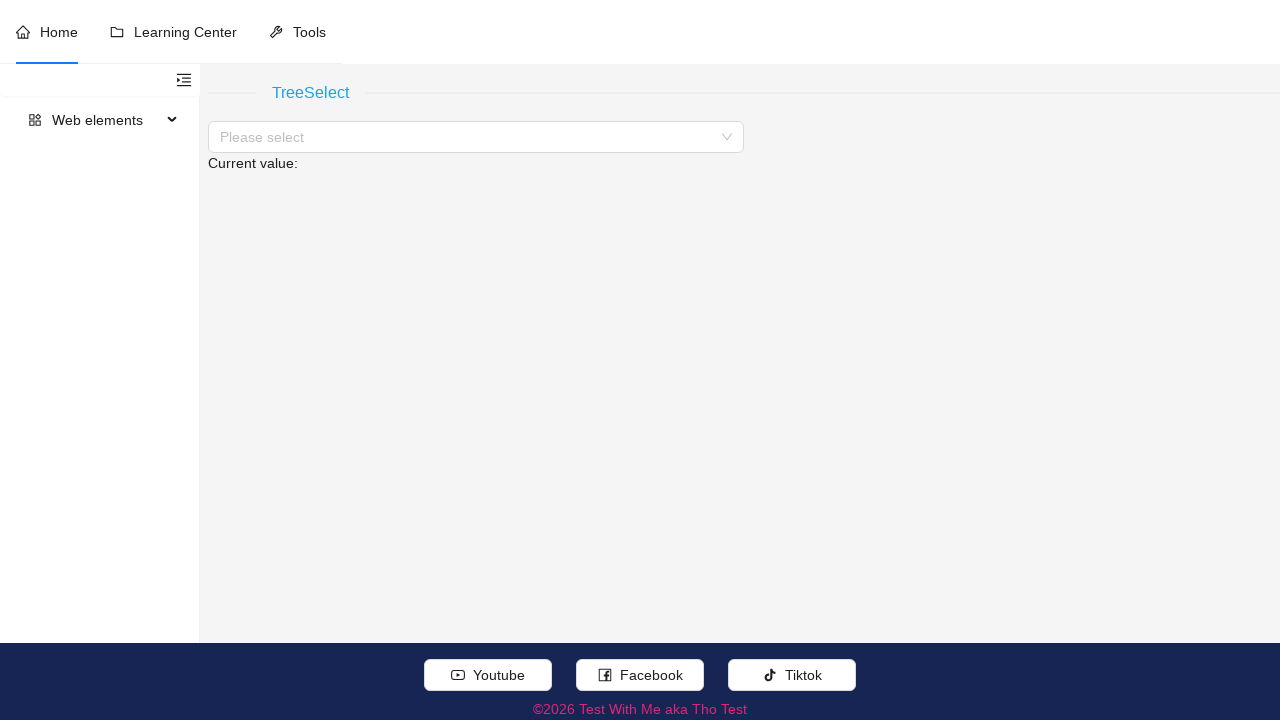

Clicked tree select input to open dropdown at (476, 137) on //div[contains(concat(' ',normalize-space(@class),' '),' ant-select-selector ')]
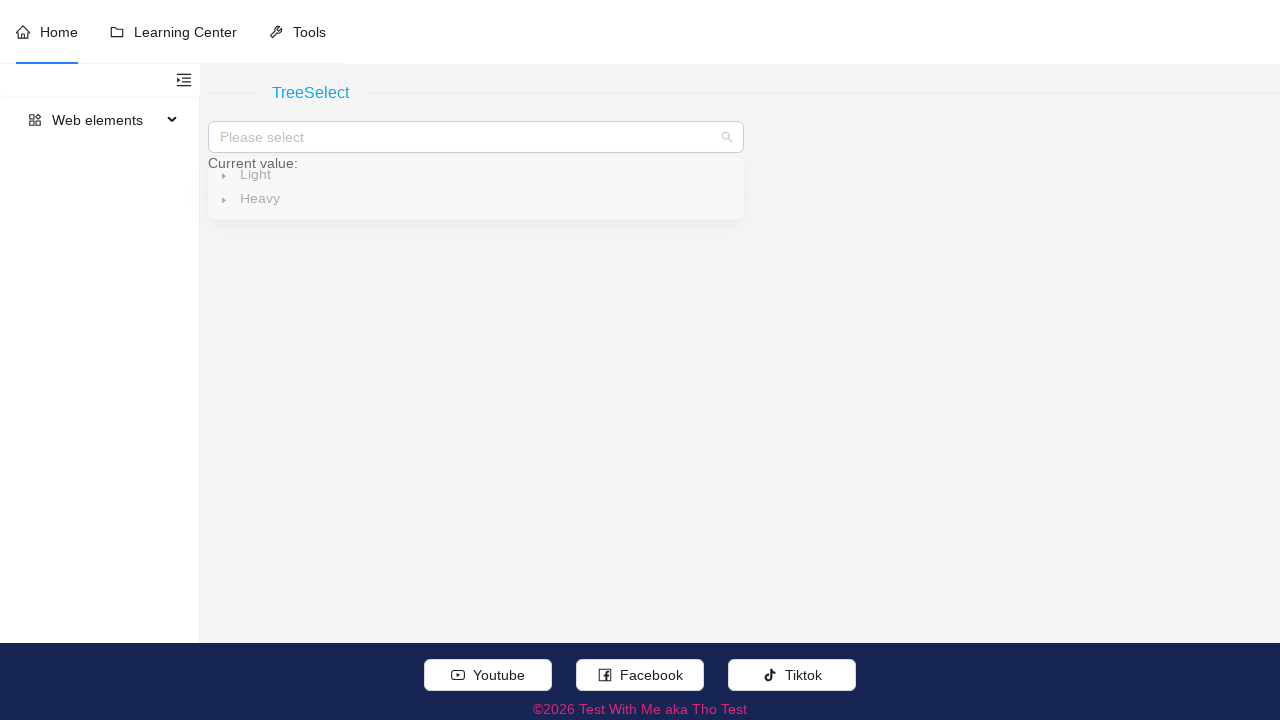

Expanded tree node 'Heavy' at (224, 205) on (//span[normalize-space(text())='Heavy']//preceding::span[contains(concat(' ',no
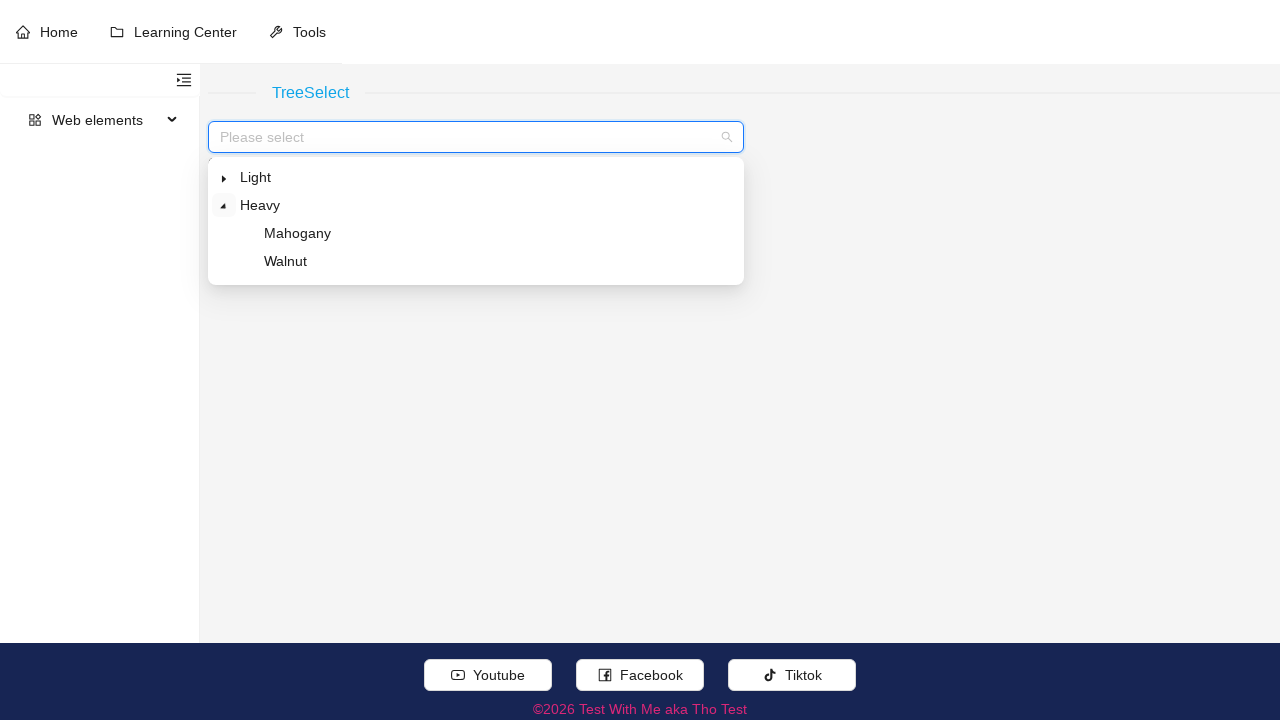

Selected leaf node 'Walnut' at (286, 261) on //span[contains(concat(' ',normalize-space(@class),' '),' ant-select-tree-title 
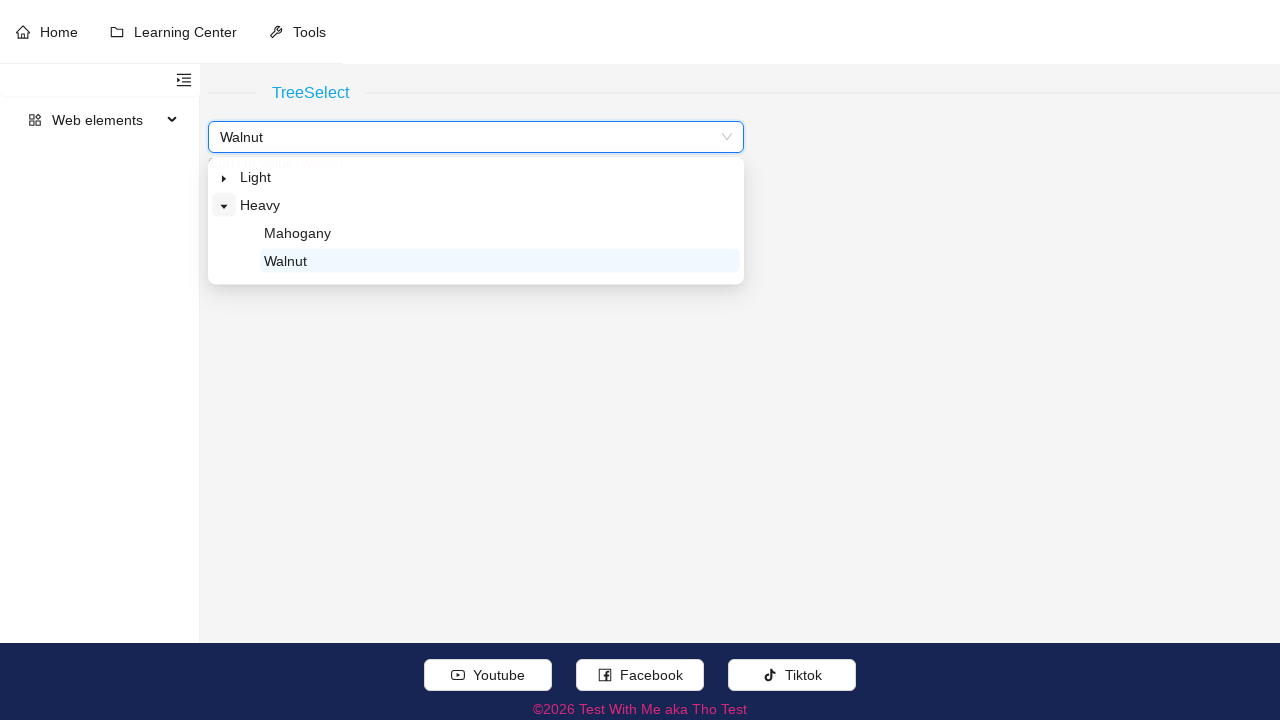

Verified selection displays correct value: 'Current value: walnut'
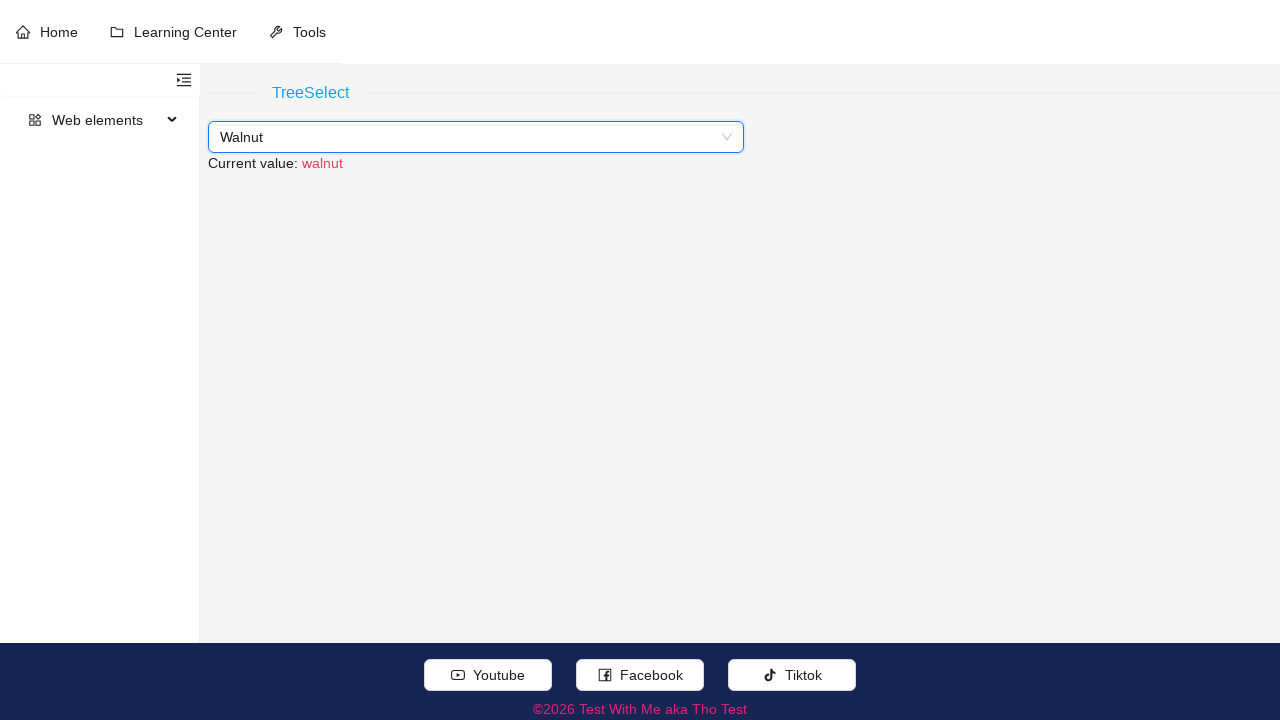

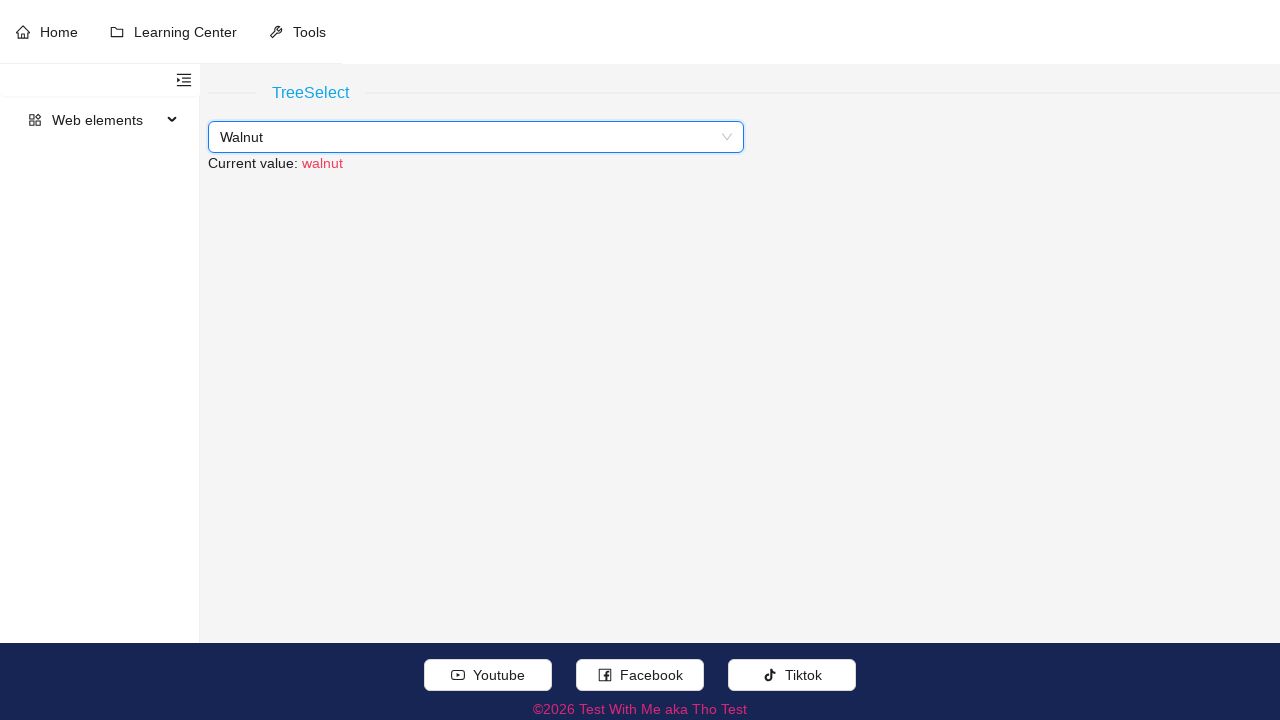